Tests error message display when attempting to login without entering a password

Starting URL: https://rahulshettyacademy.com/locatorspractice/

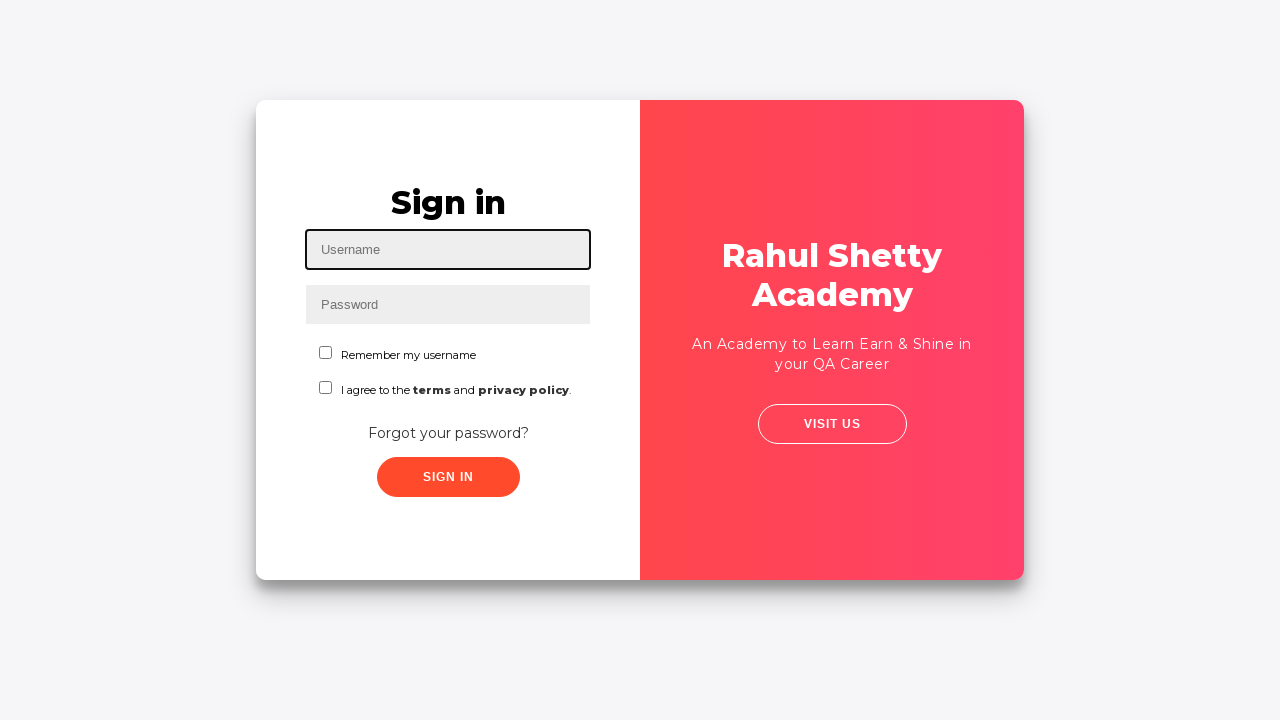

Filled username field with 'daffa.virdianto1@gmail.com' on #inputUsername
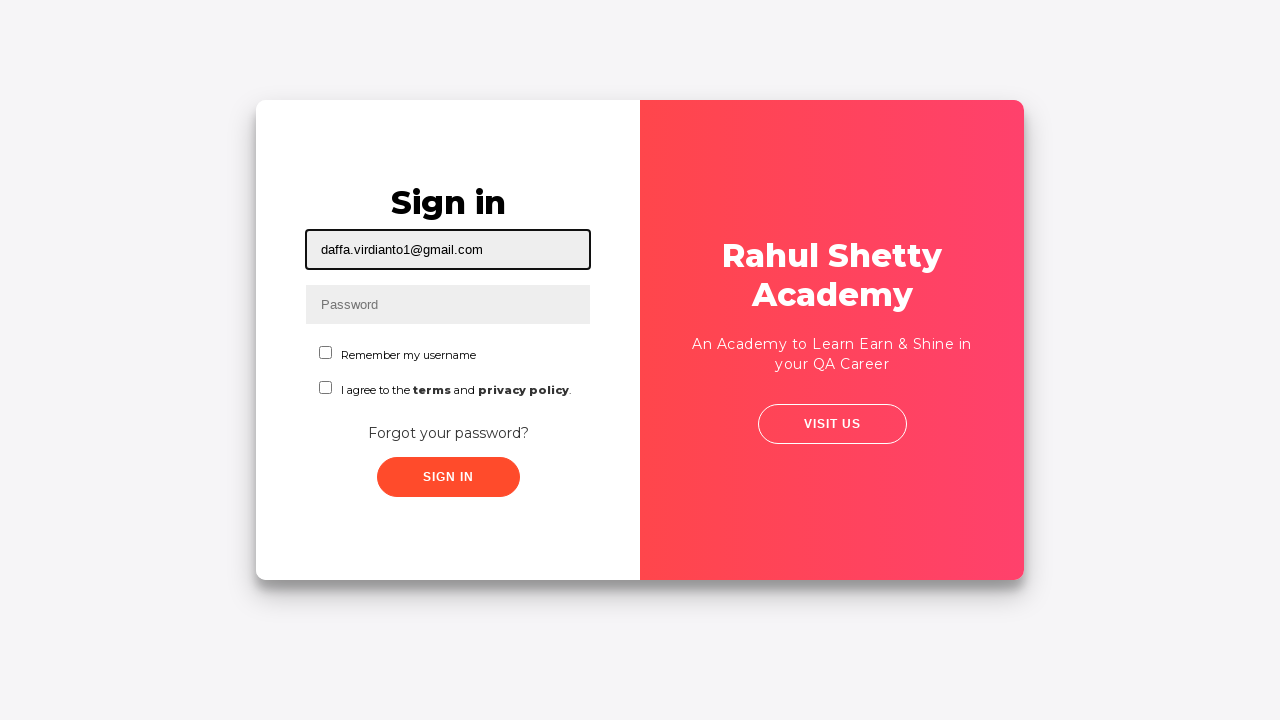

Clicked login button without entering password at (448, 477) on .signInBtn
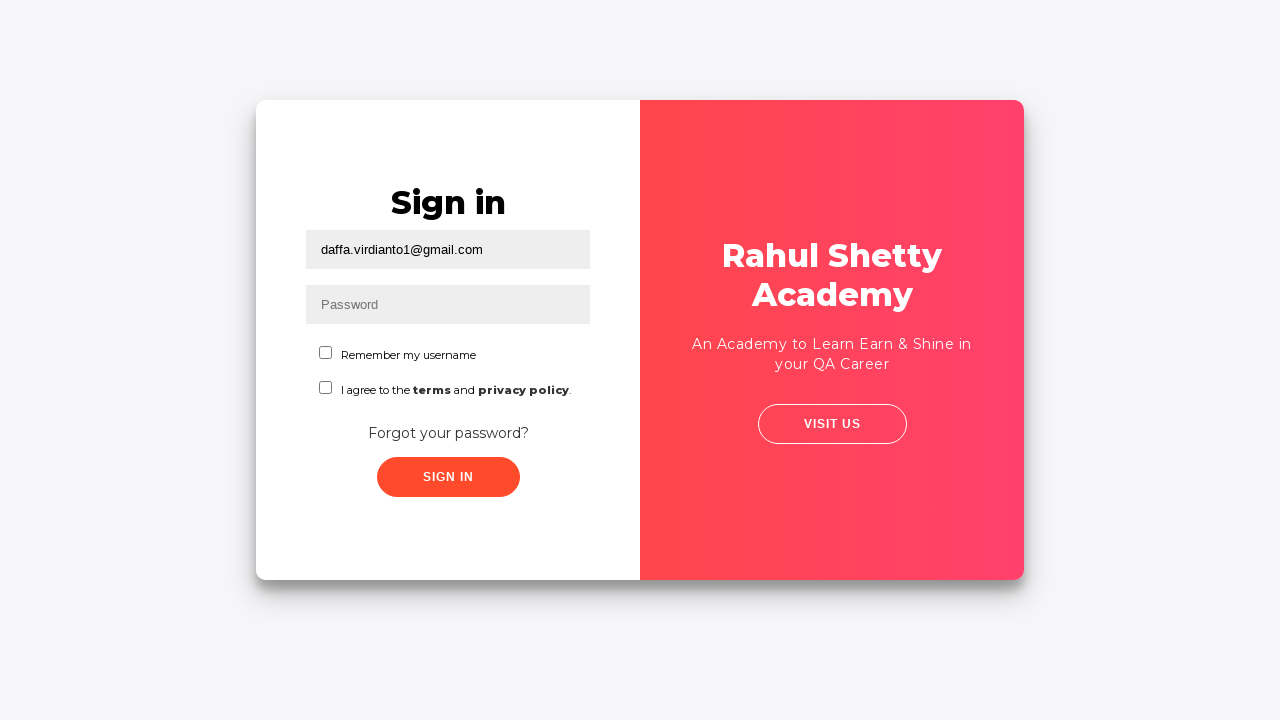

Error message appeared on login attempt without password
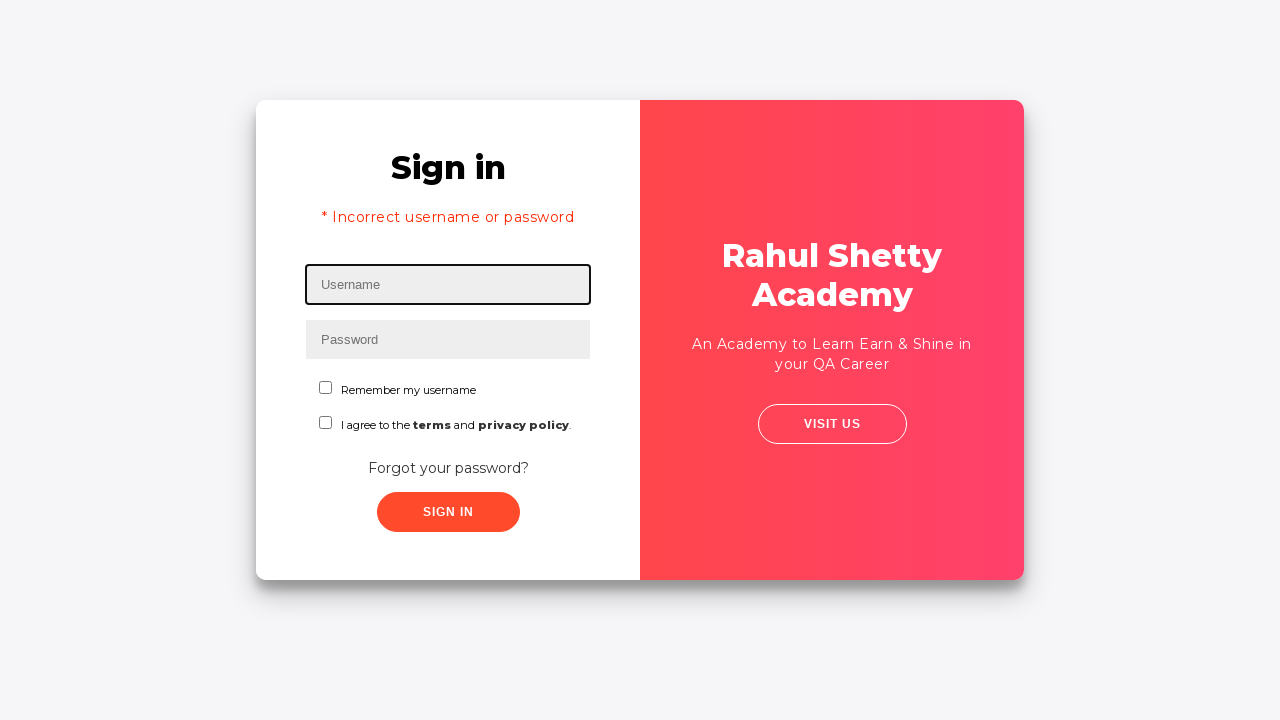

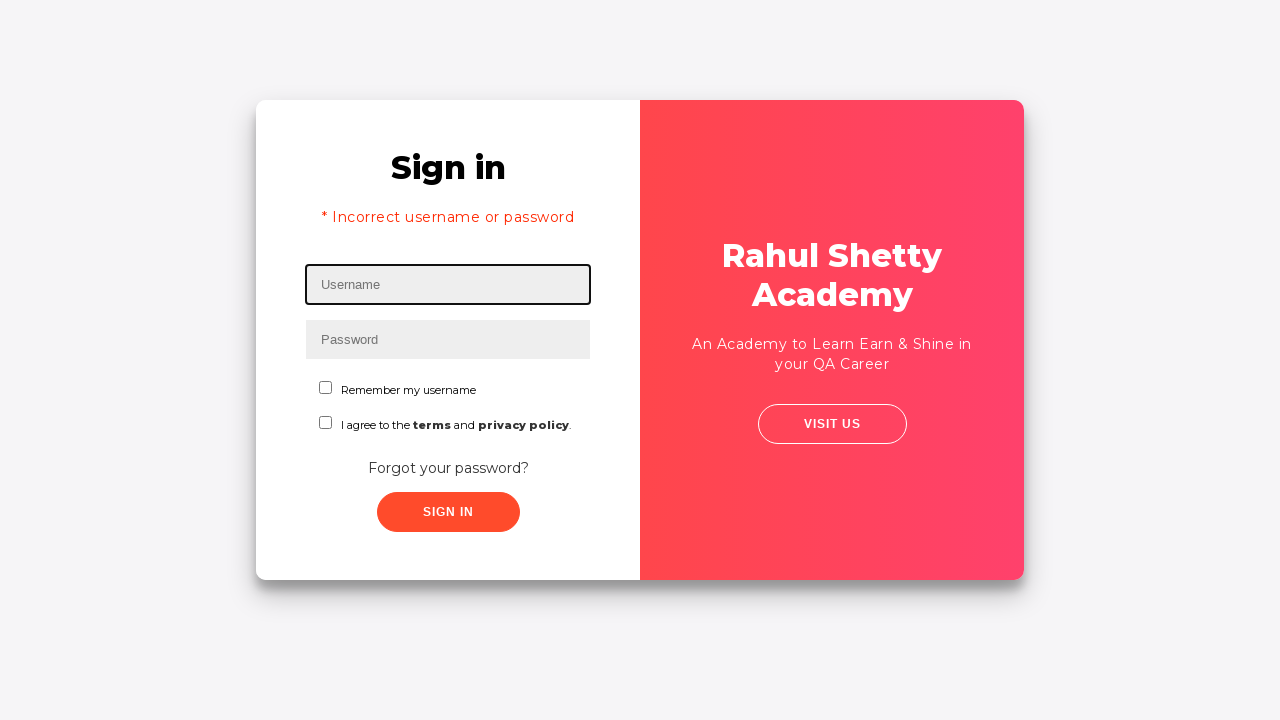